Tests iframe navigation using context managers to automatically handle frame switching

Starting URL: https://www.w3schools.com/html/tryit.asp?filename=tryhtml_iframe_frameborder

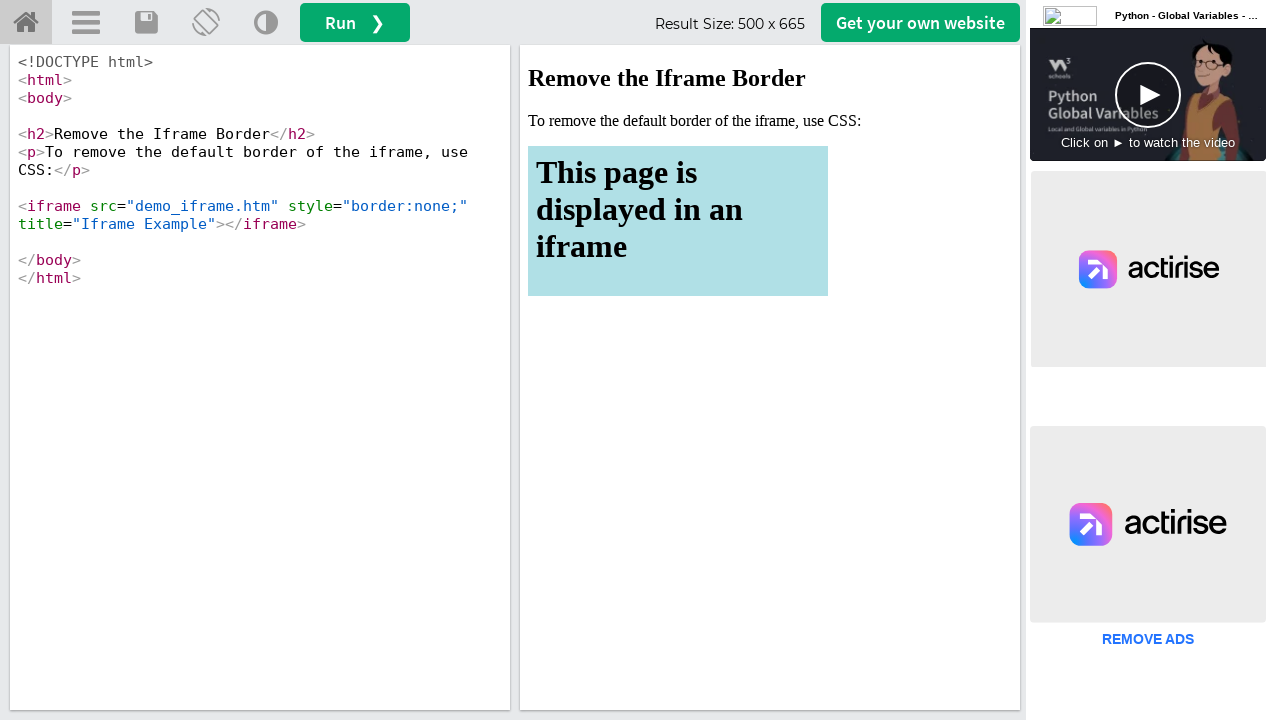

Clicked run button to load iframe content at (355, 22) on button#runbtn
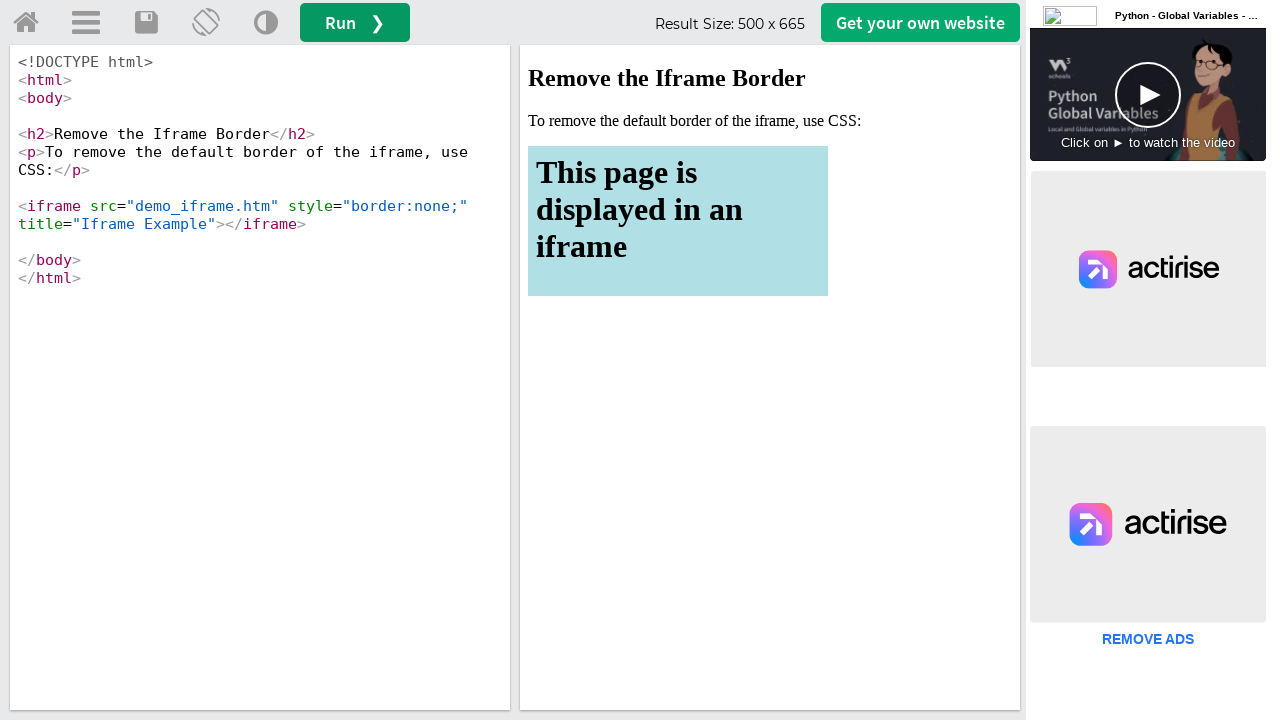

Located main iframe with id 'iframeResult'
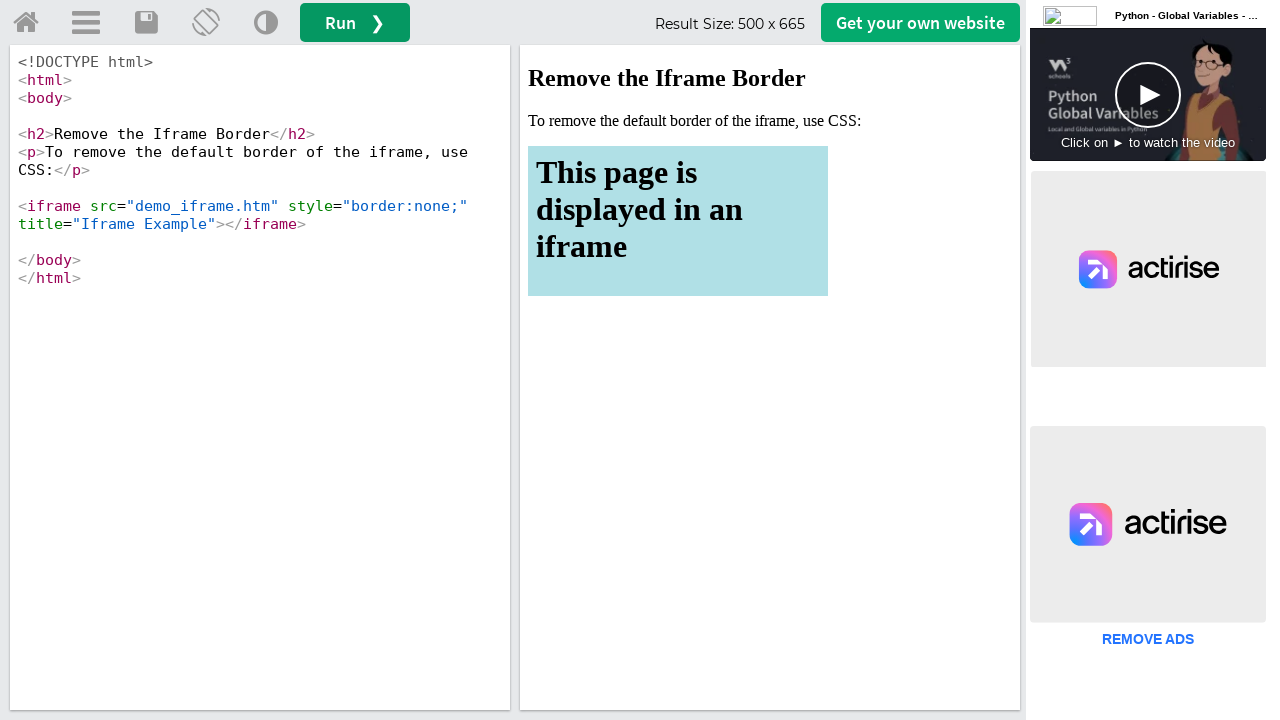

Waited for h2 element in main iframe to load
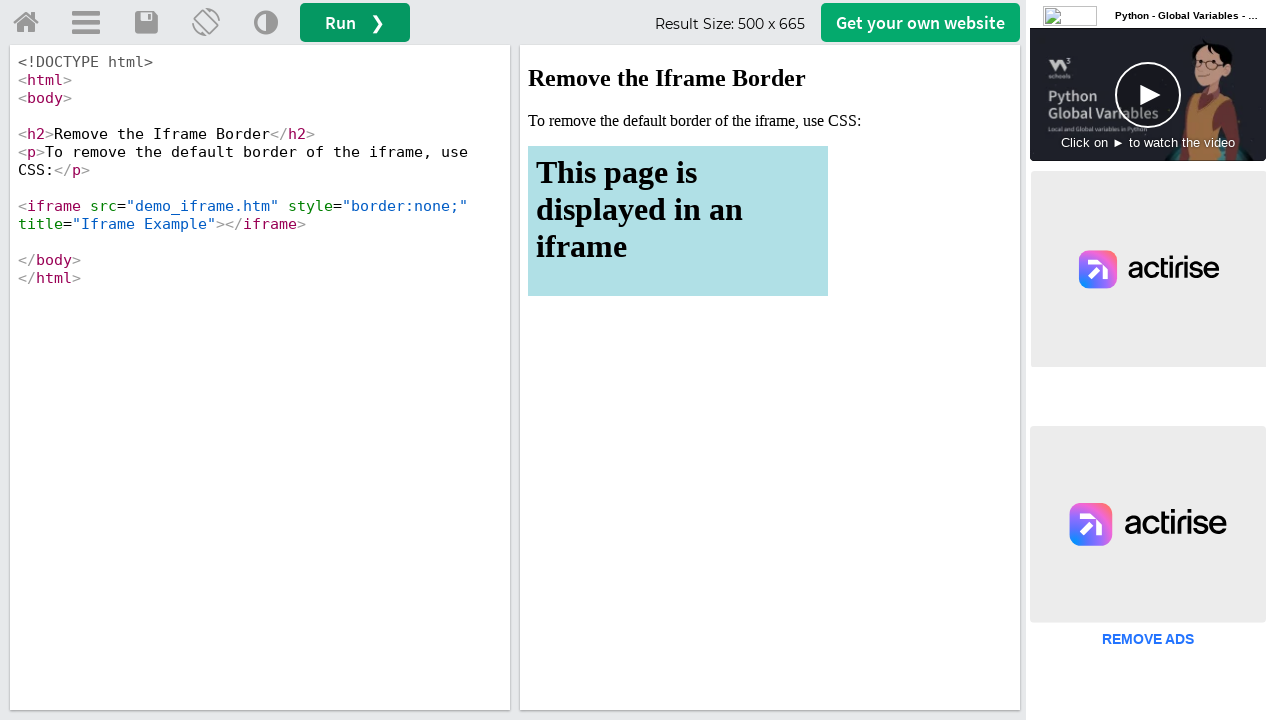

Located nested iframe with title containing 'Iframe'
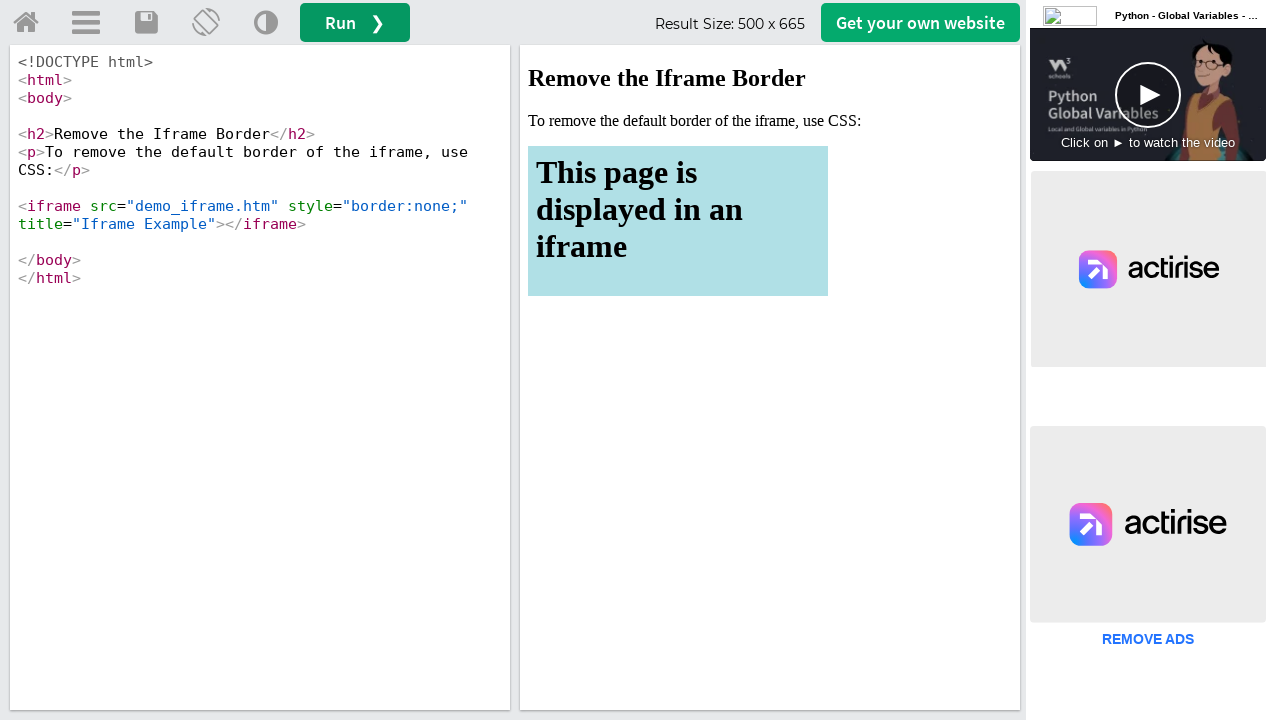

Waited for h1 element in nested iframe to load
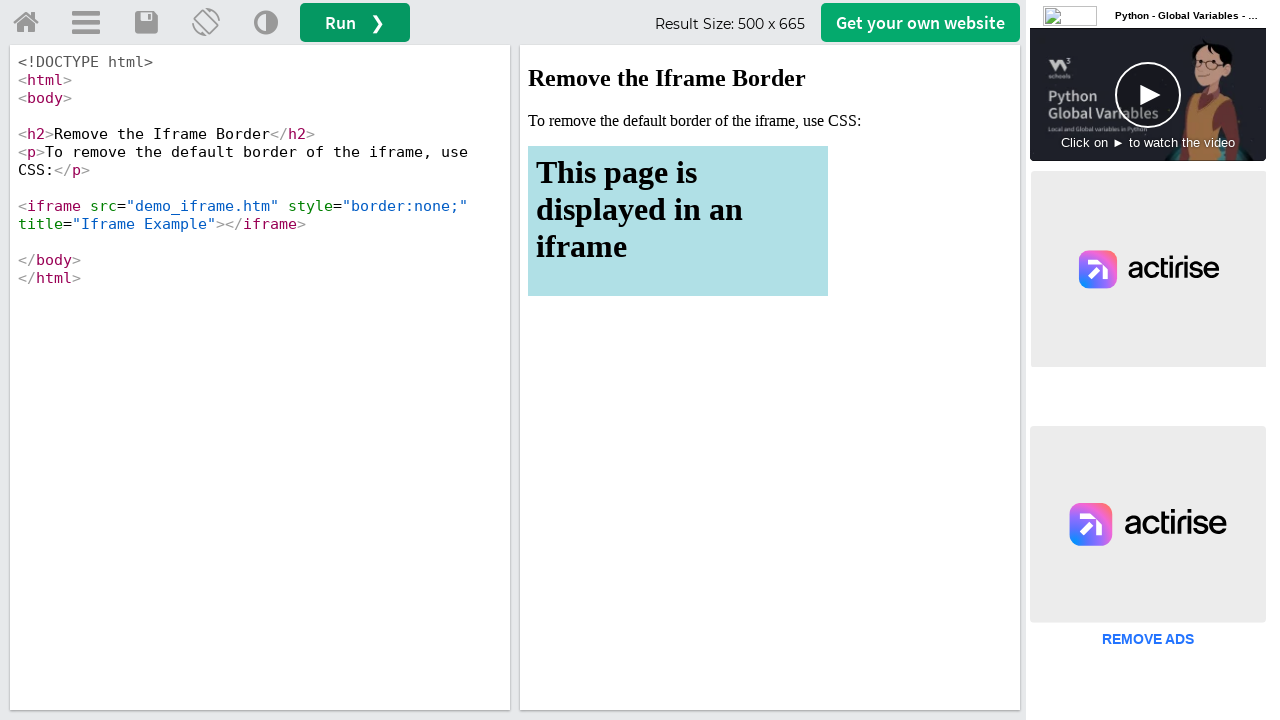

Waited for p element in main iframe to load
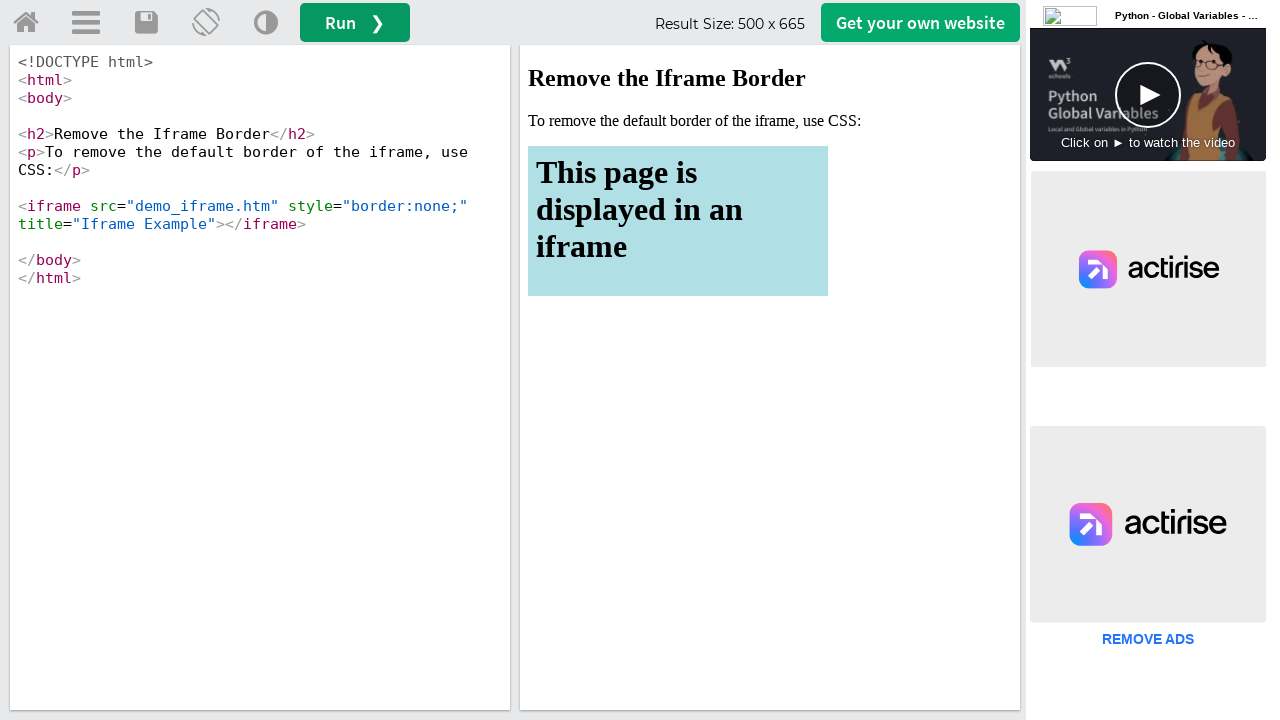

Waited for h1 element in nested iframe again
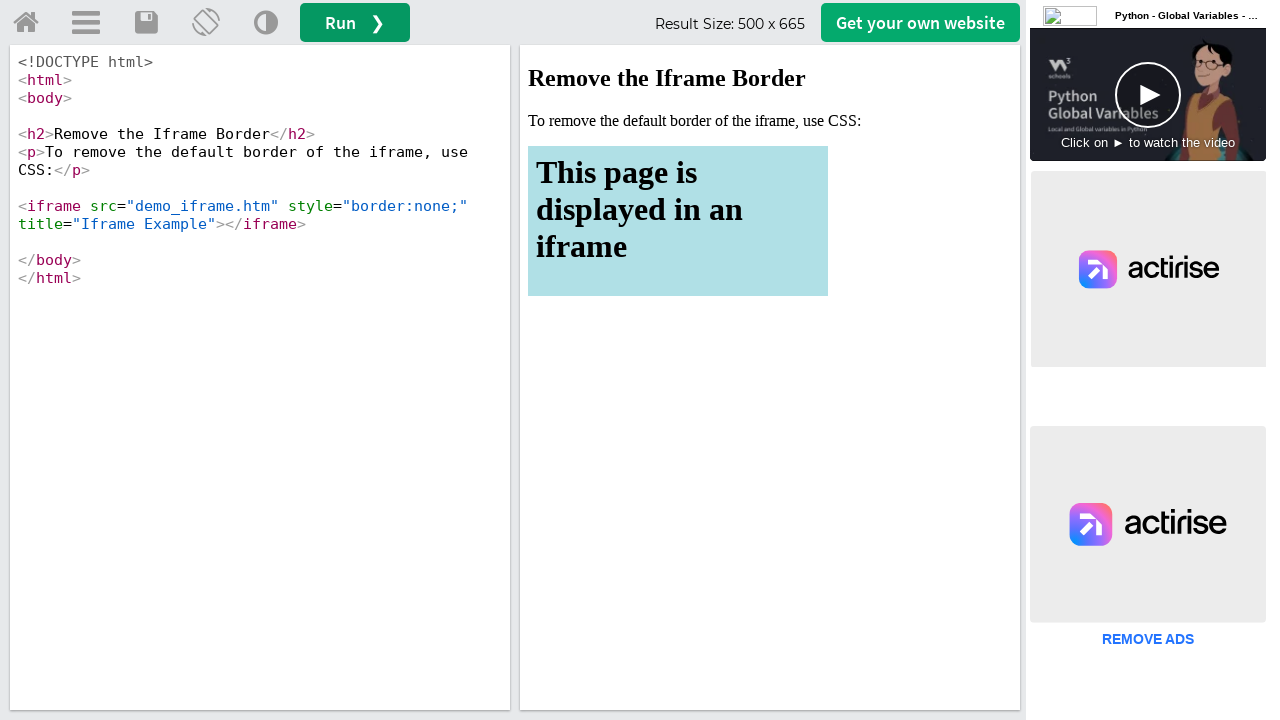

Clicked run button again from main page at (355, 22) on button#runbtn
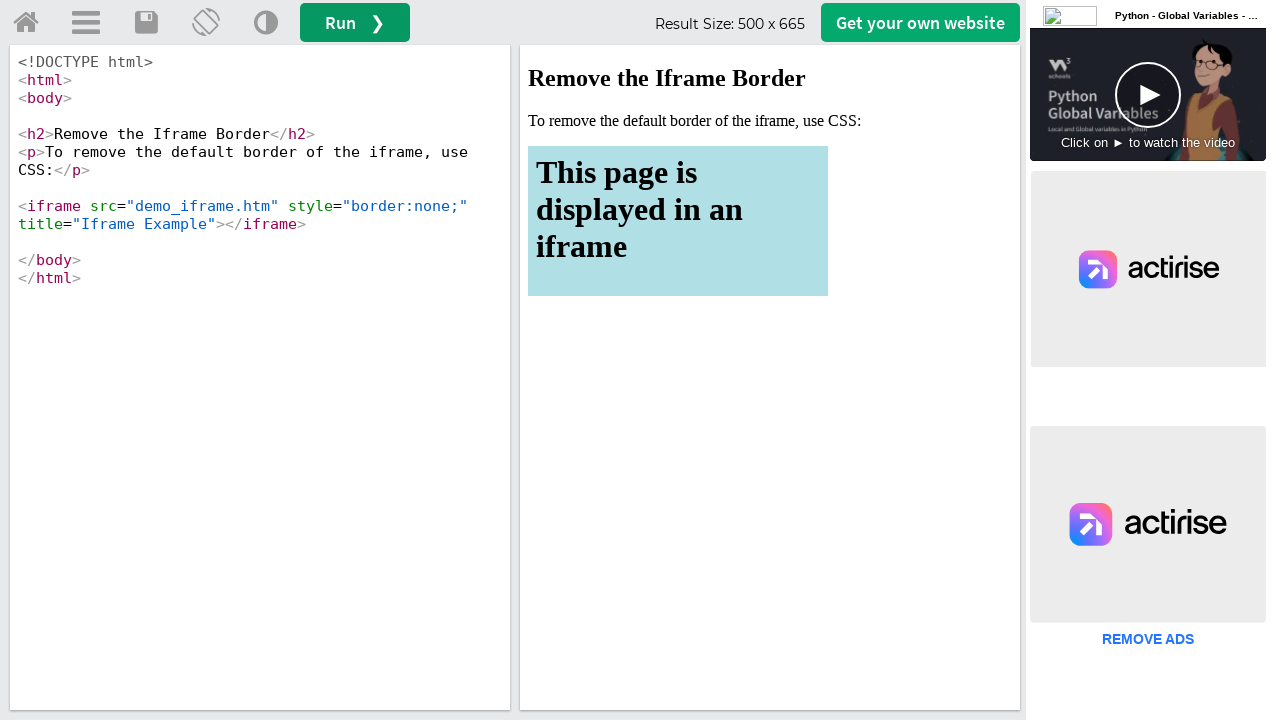

Waited for nested iframe with title 'Iframe Example' in main iframe
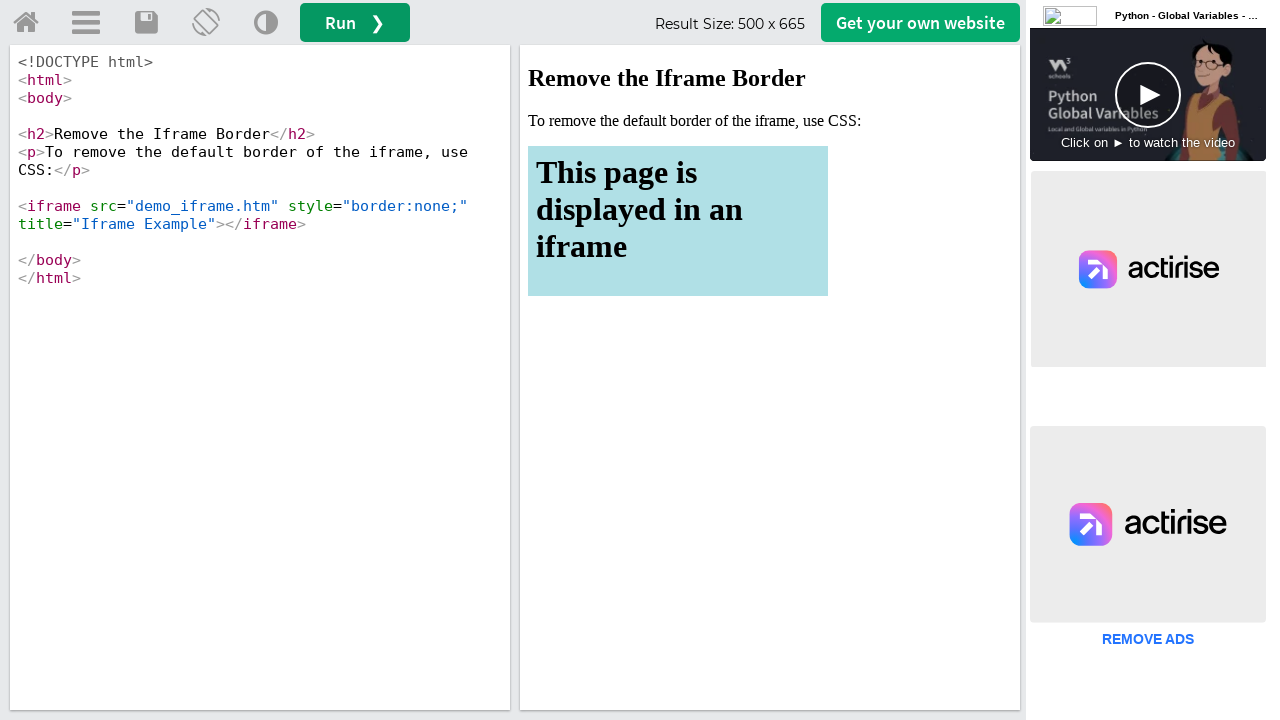

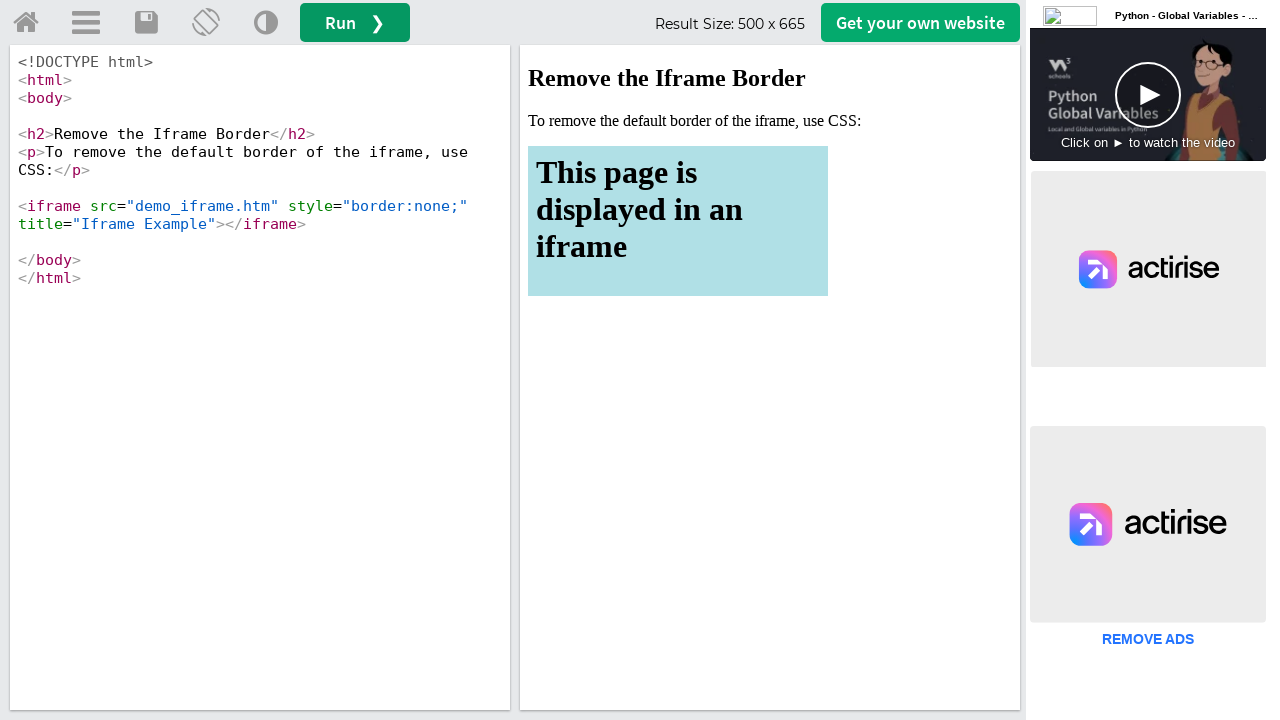